Navigates to a contacts app, clicks on the third link (likely a navigation/login link), and verifies that the root container element exists on the page.

Starting URL: https://contacts-app.tobbymarshall815.vercel.app

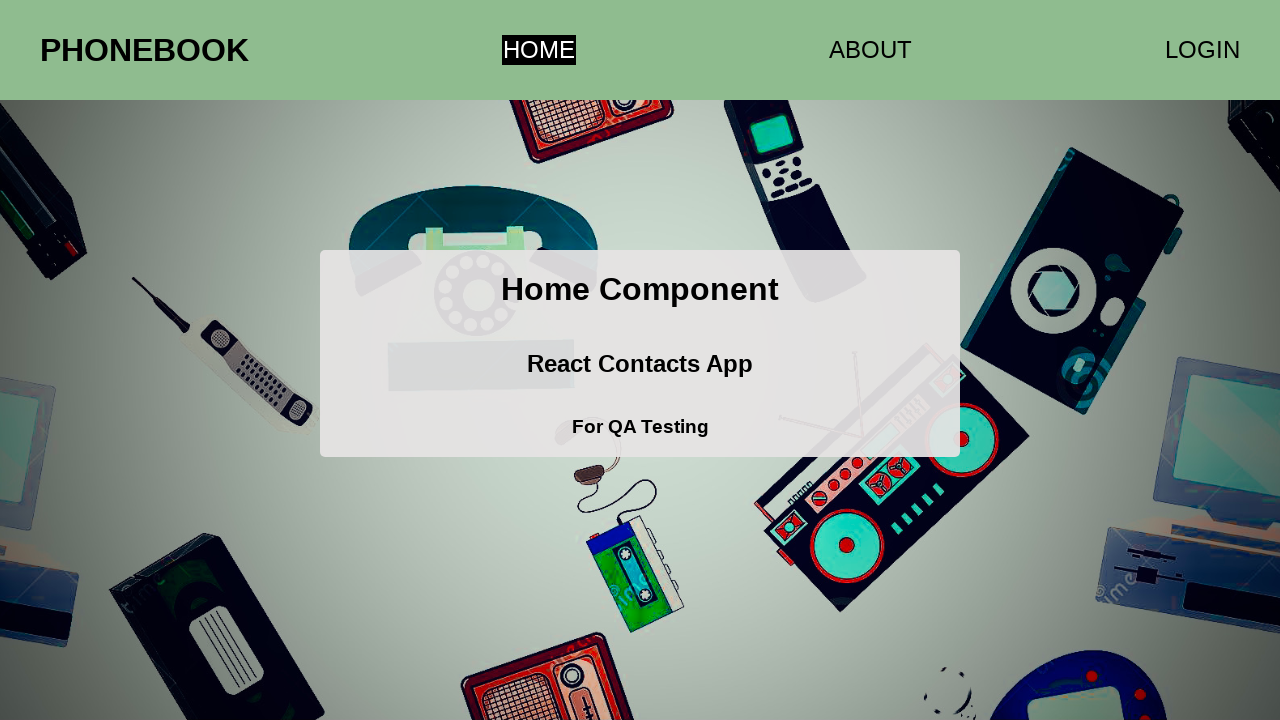

Navigated to contacts app at https://contacts-app.tobbymarshall815.vercel.app
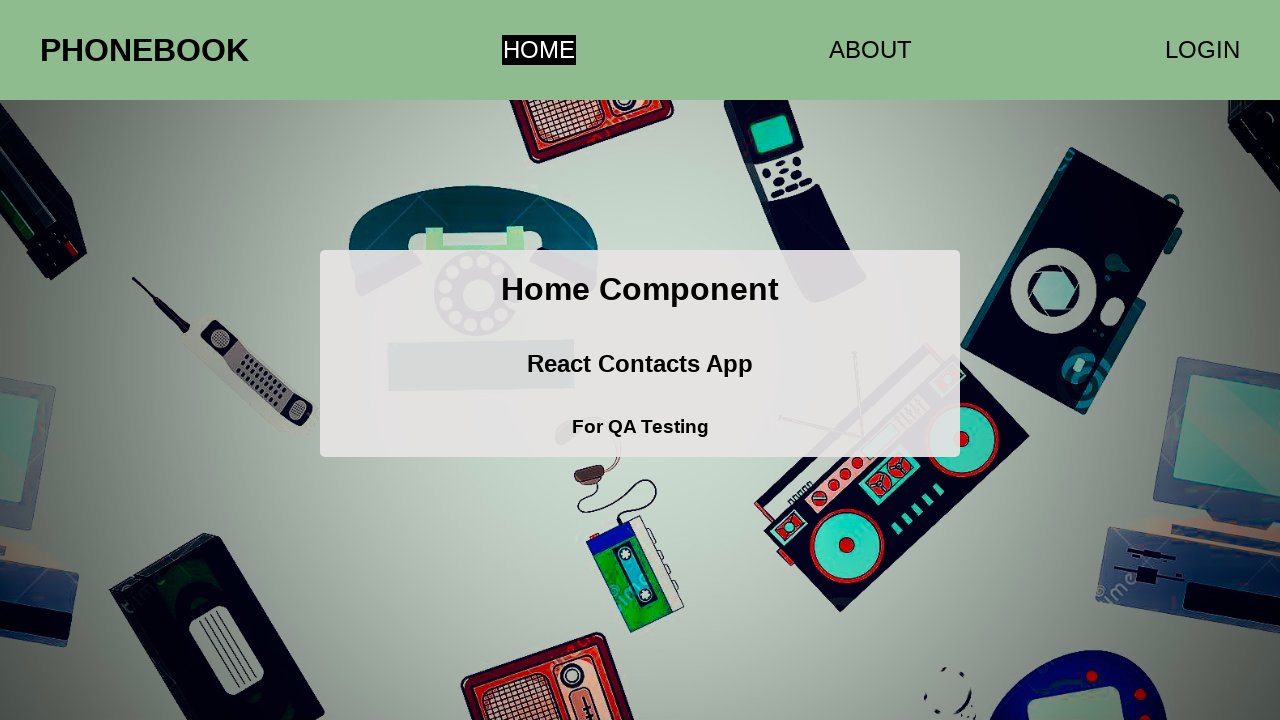

Waited for anchor elements to load
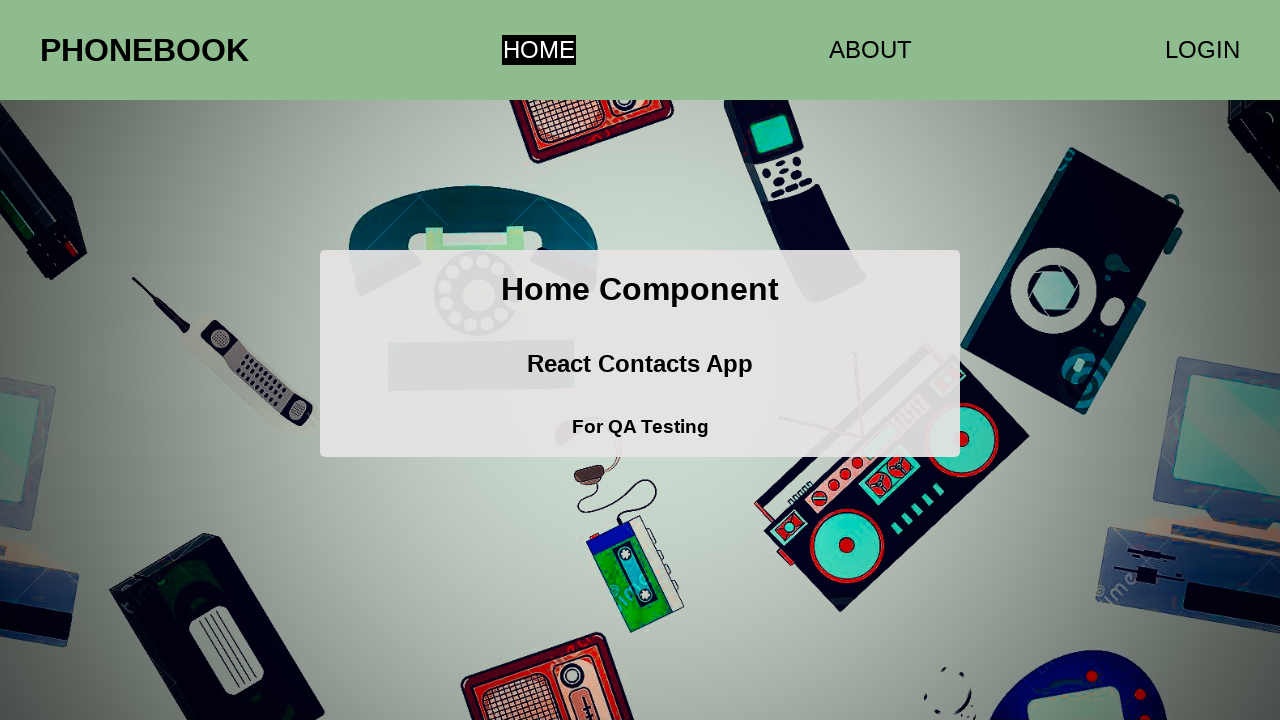

Retrieved all anchor elements from the page
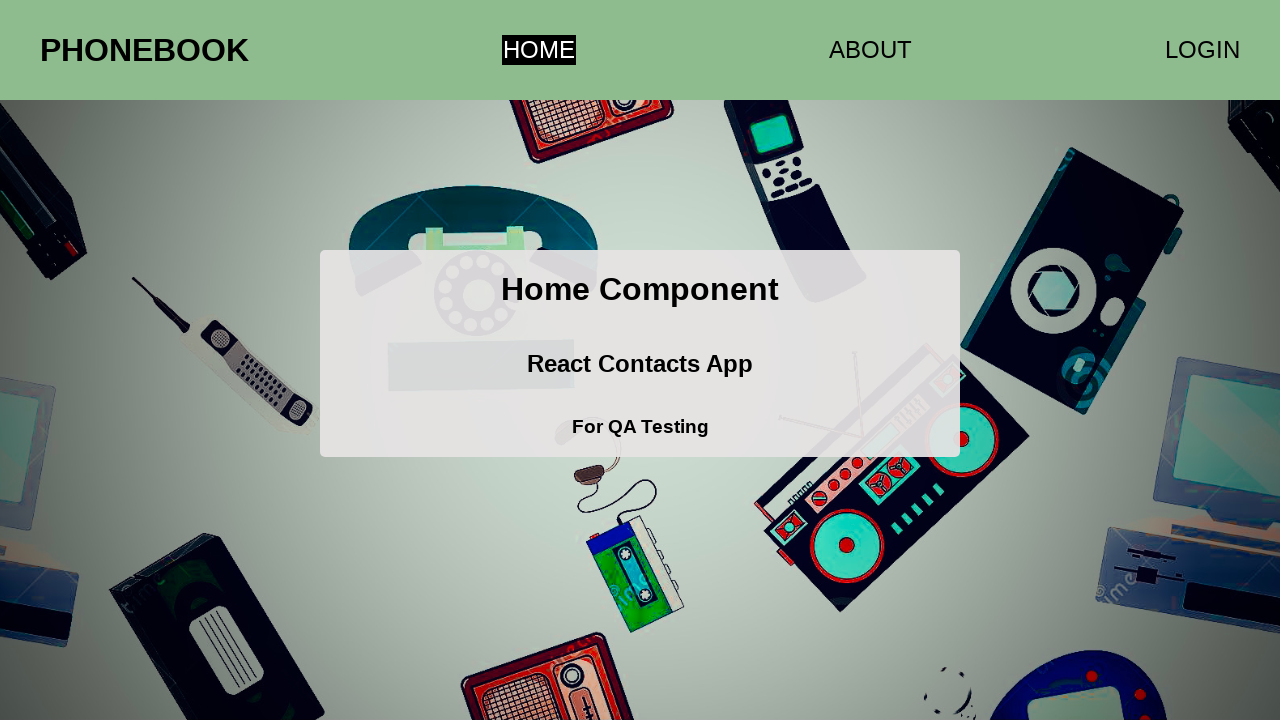

Clicked on the third link (navigation/login link) at (1202, 50) on a >> nth=2
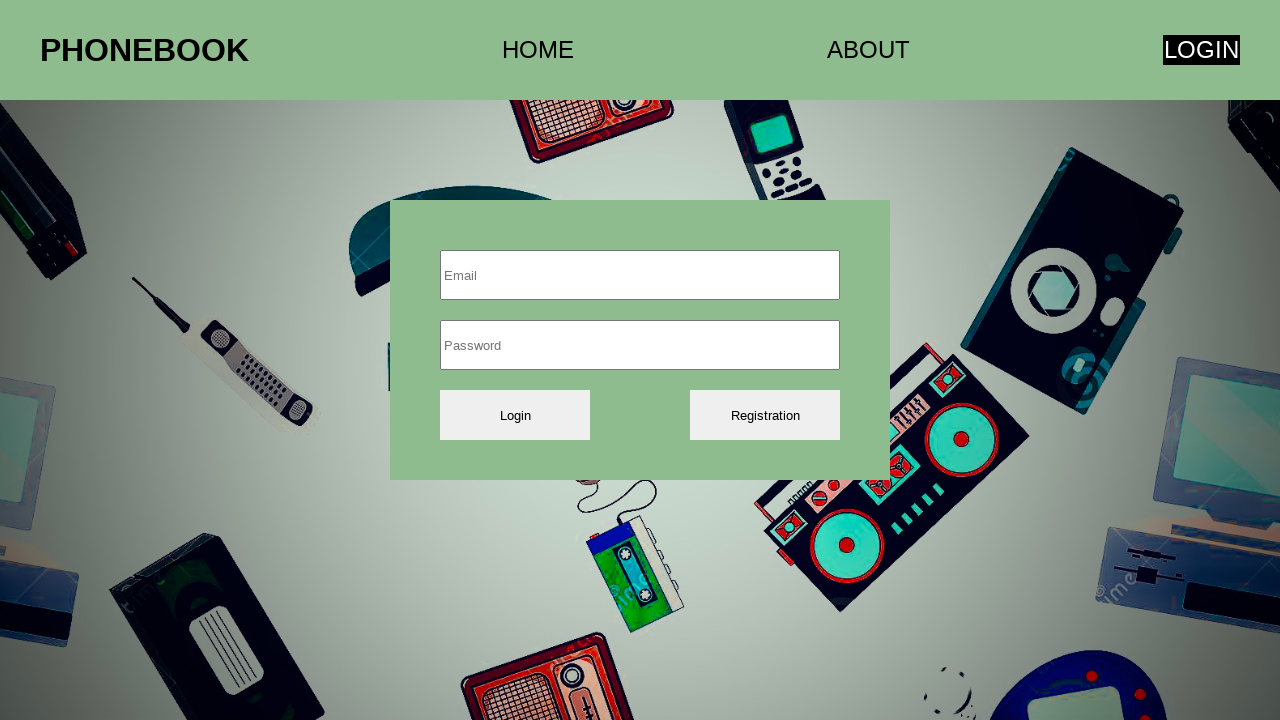

Verified root container element exists on the page
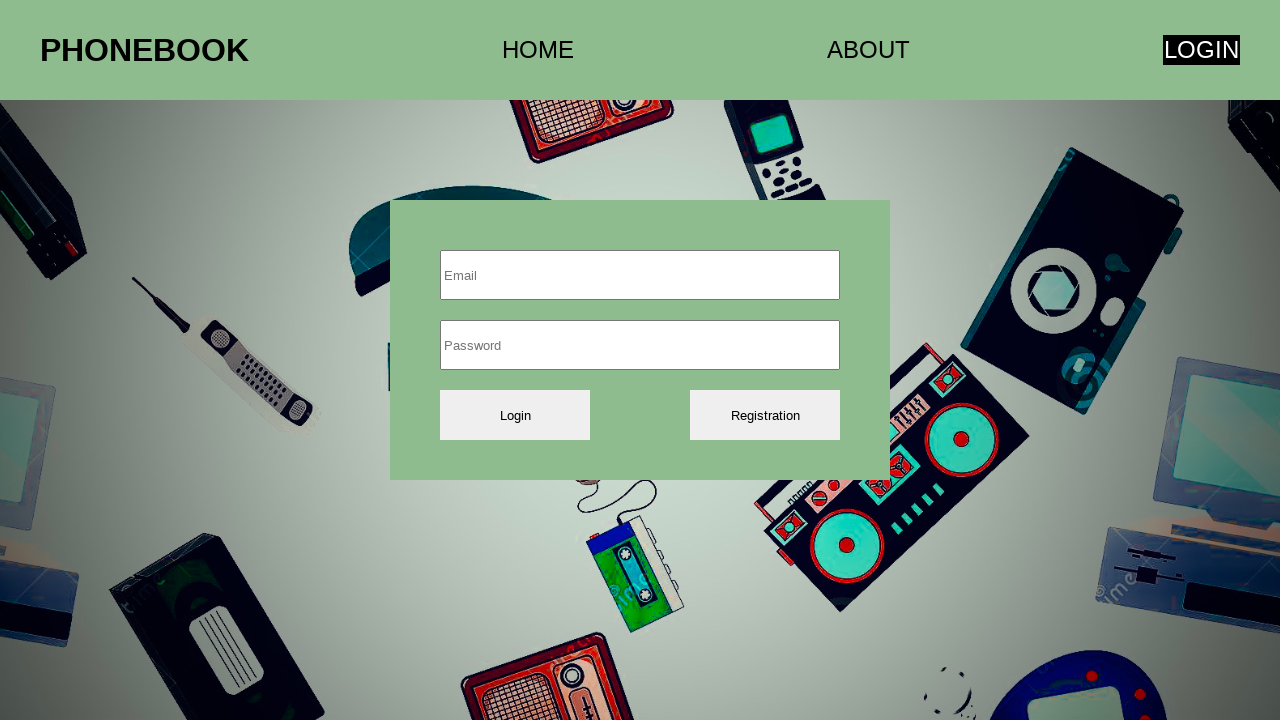

Verified container element exists on the page
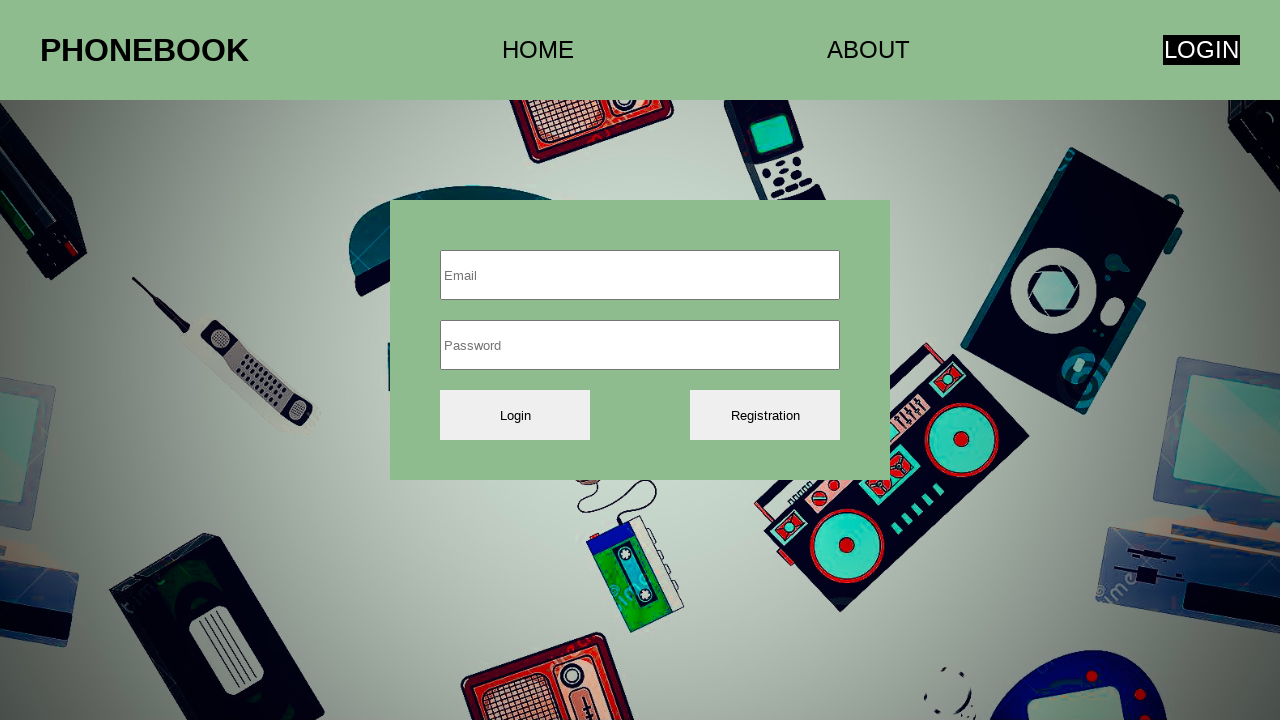

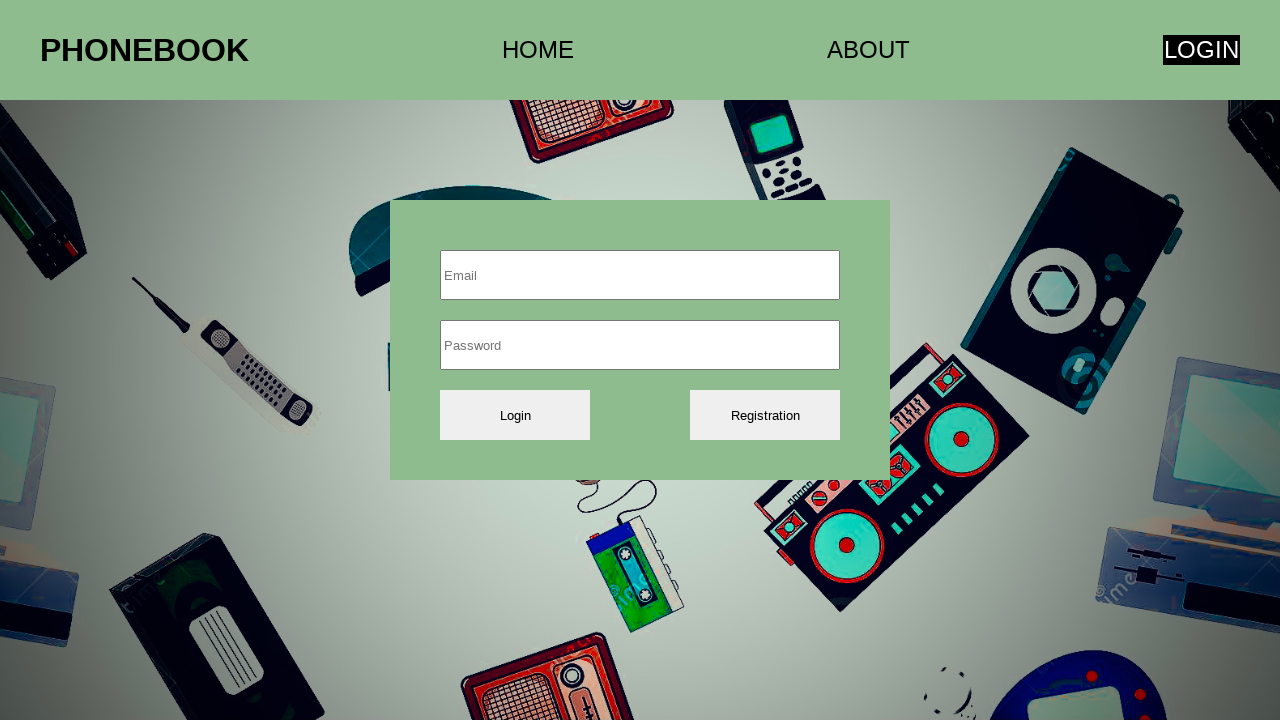